Tests menu navigation by hovering over nested menu items and clicking on a sub-sub item

Starting URL: https://demoqa.com/menu

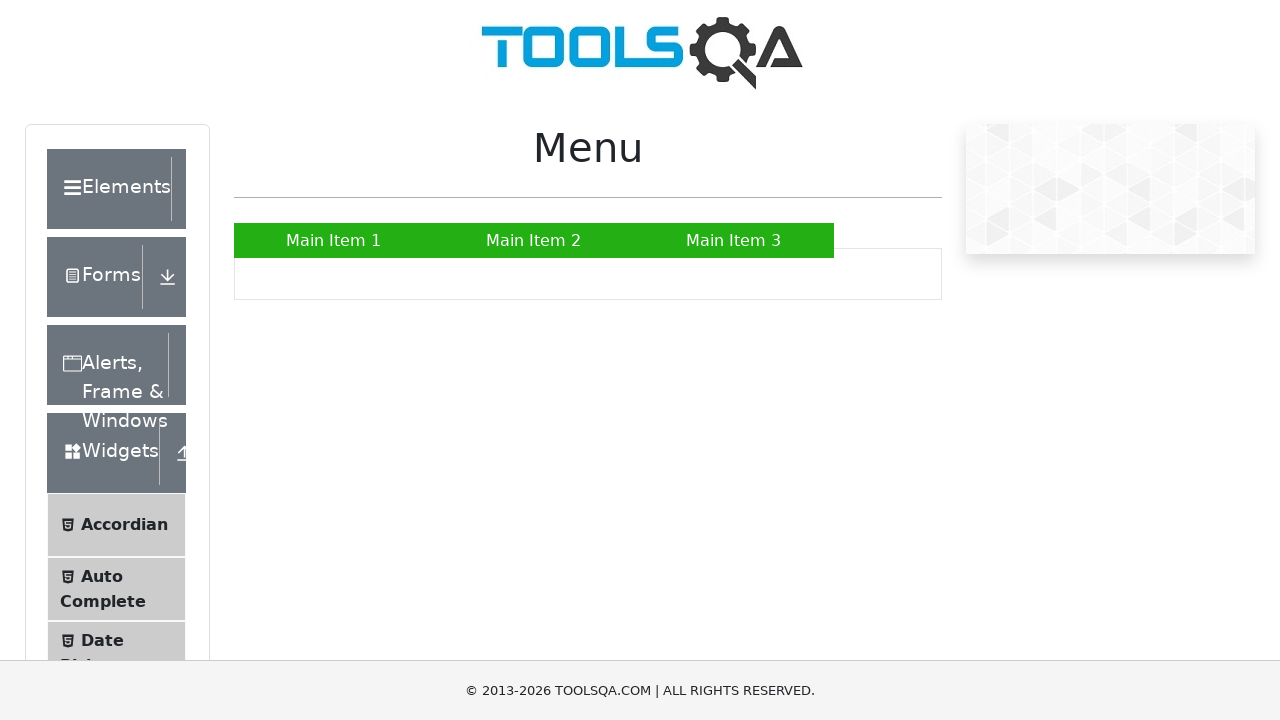

Navigated to https://demoqa.com/menu
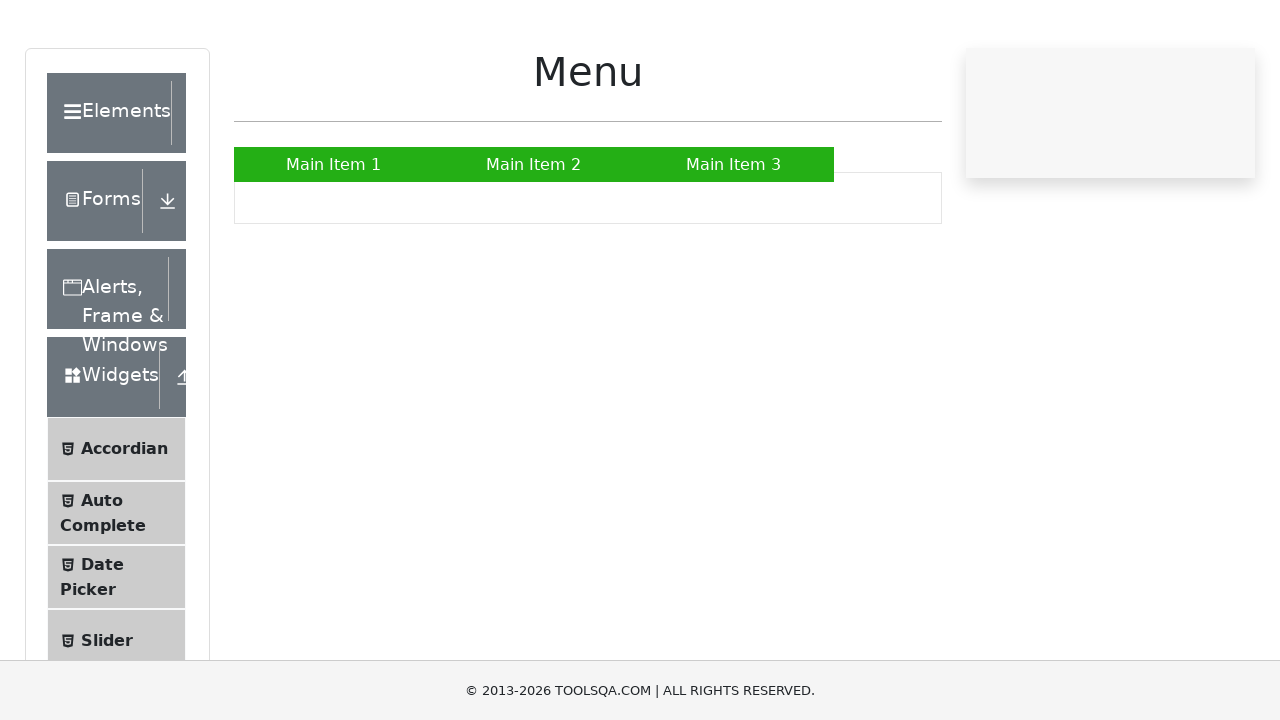

Hovered over 'Main Item 2' to reveal submenu at (534, 240) on xpath=//a[text()='Main Item 2']
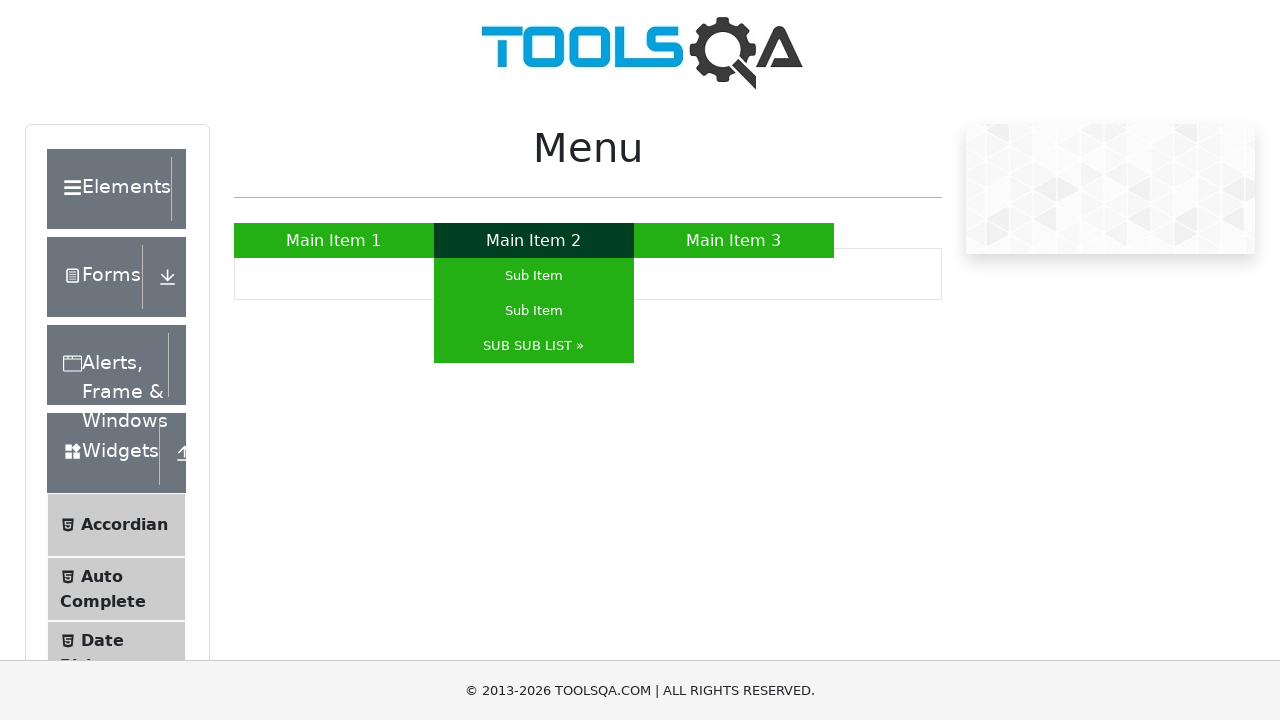

Hovered over 'SUB SUB LIST »' to reveal nested submenu at (534, 346) on xpath=//a[text()='SUB SUB LIST »']
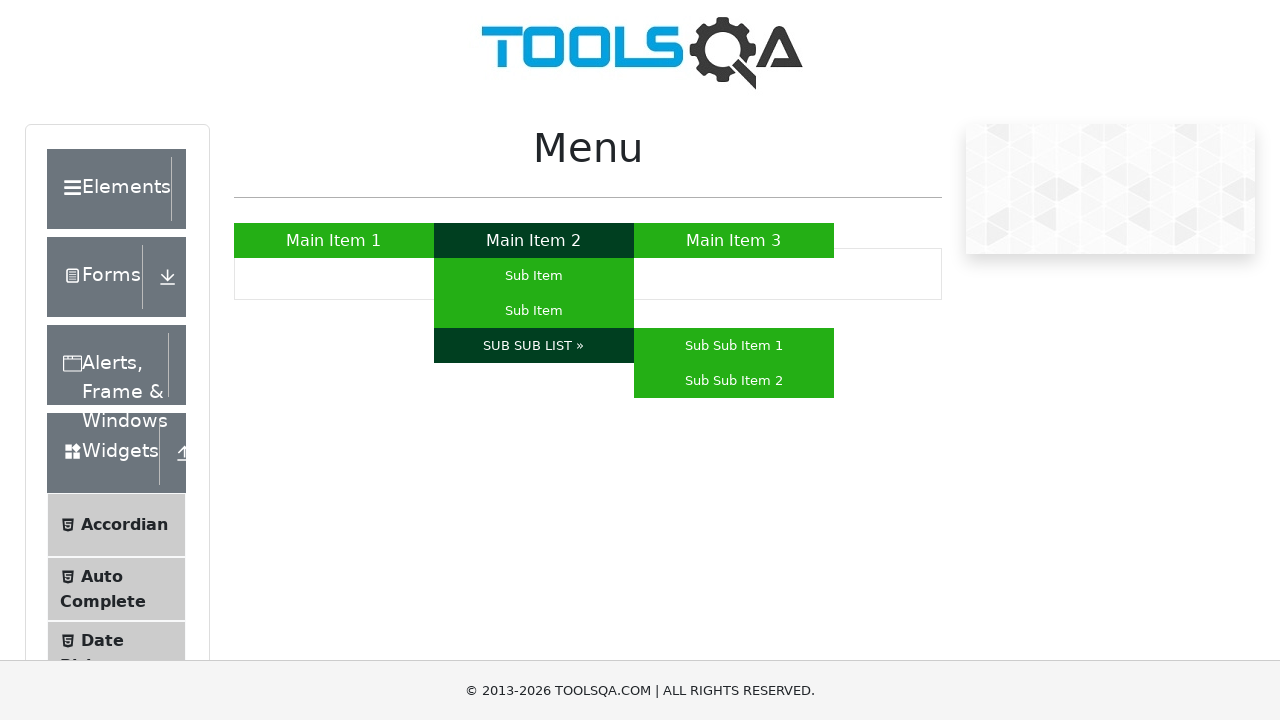

Hovered over 'Sub Sub Item 2' at (734, 380) on xpath=//a[text()='Sub Sub Item 2']
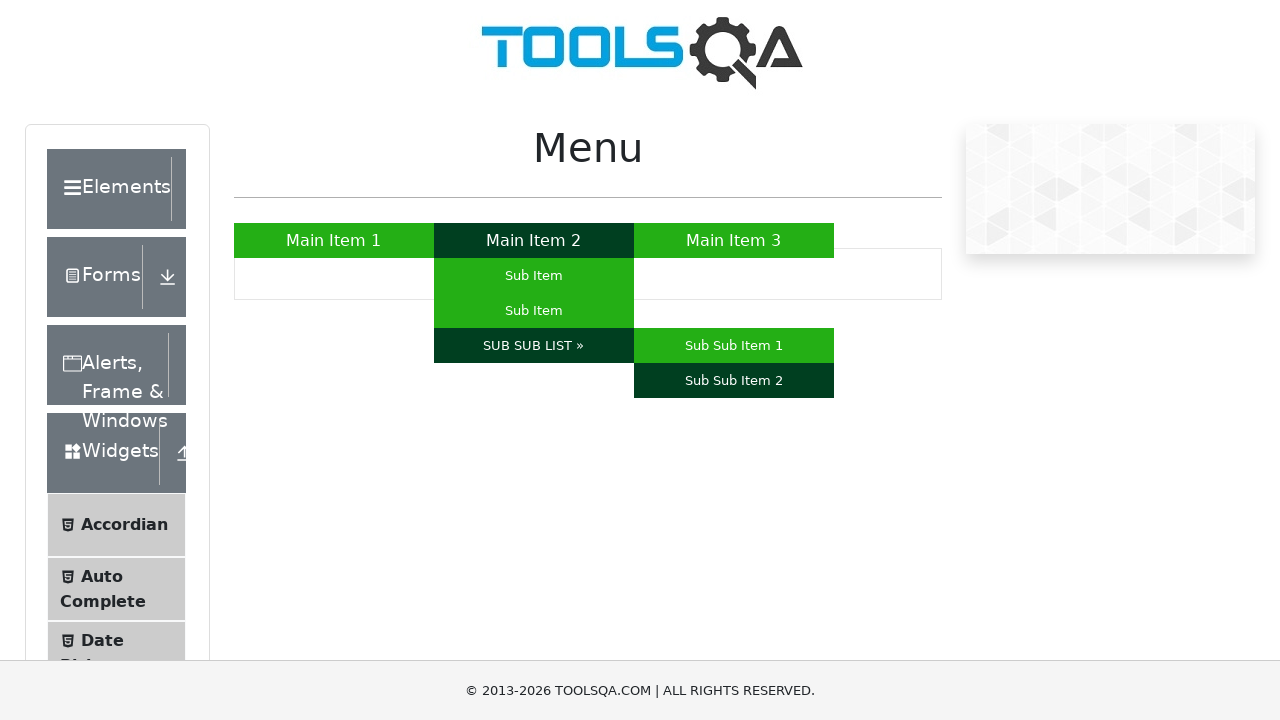

Clicked on 'Sub Sub Item 2' at (734, 380) on xpath=//a[text()='Sub Sub Item 2']
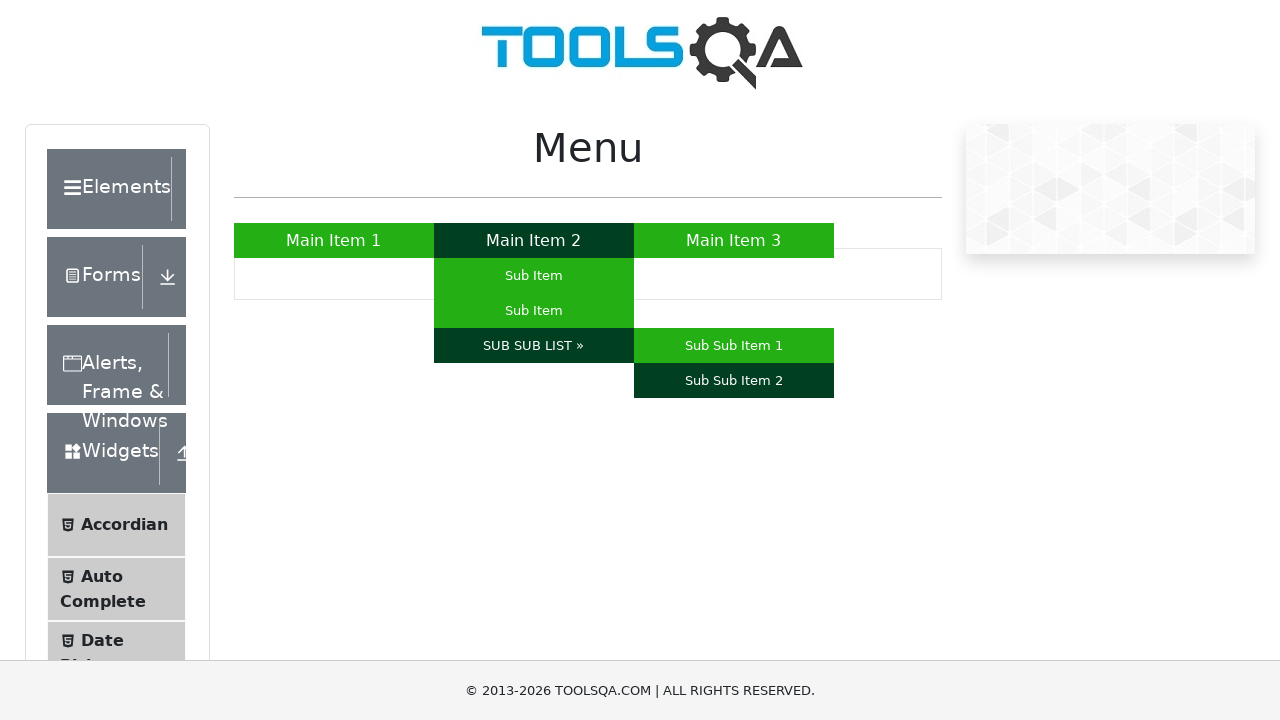

Verified 'Sub Sub Item 2' element is visible
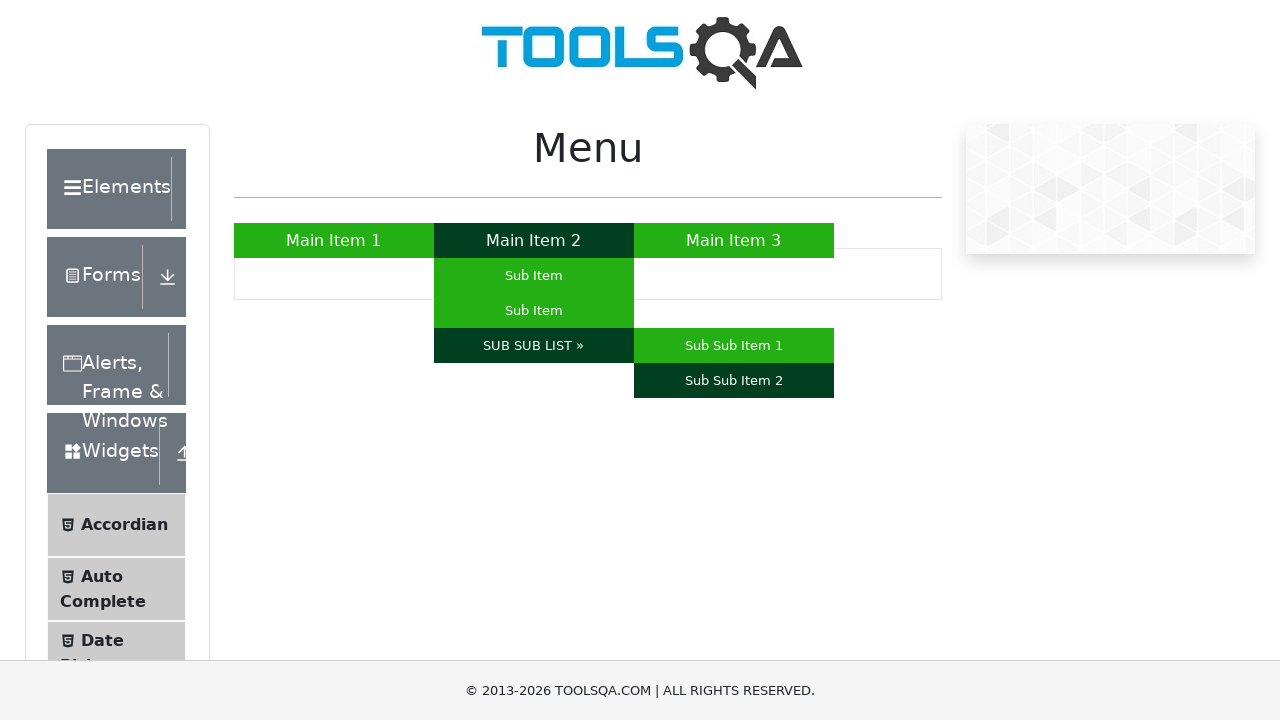

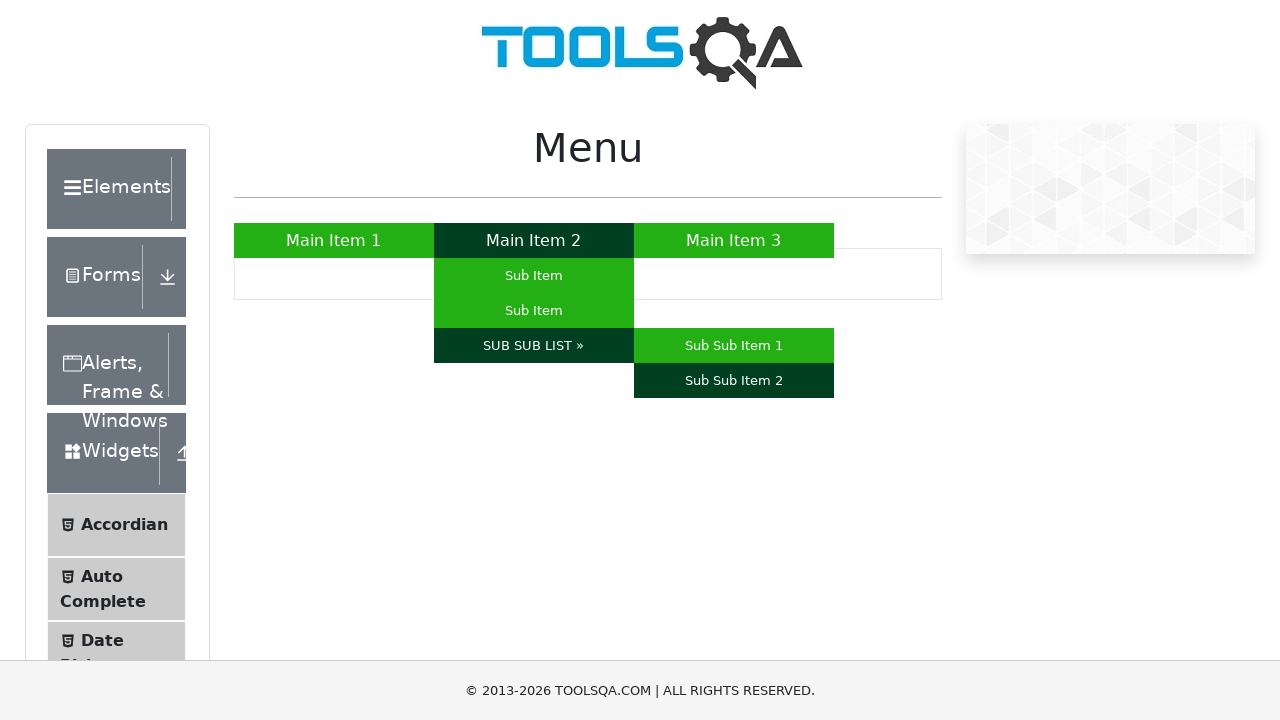